Tests dynamic loading functionality by clicking a start button and waiting for "Hello World!" text to become visible

Starting URL: https://the-internet.herokuapp.com/dynamic_loading/1

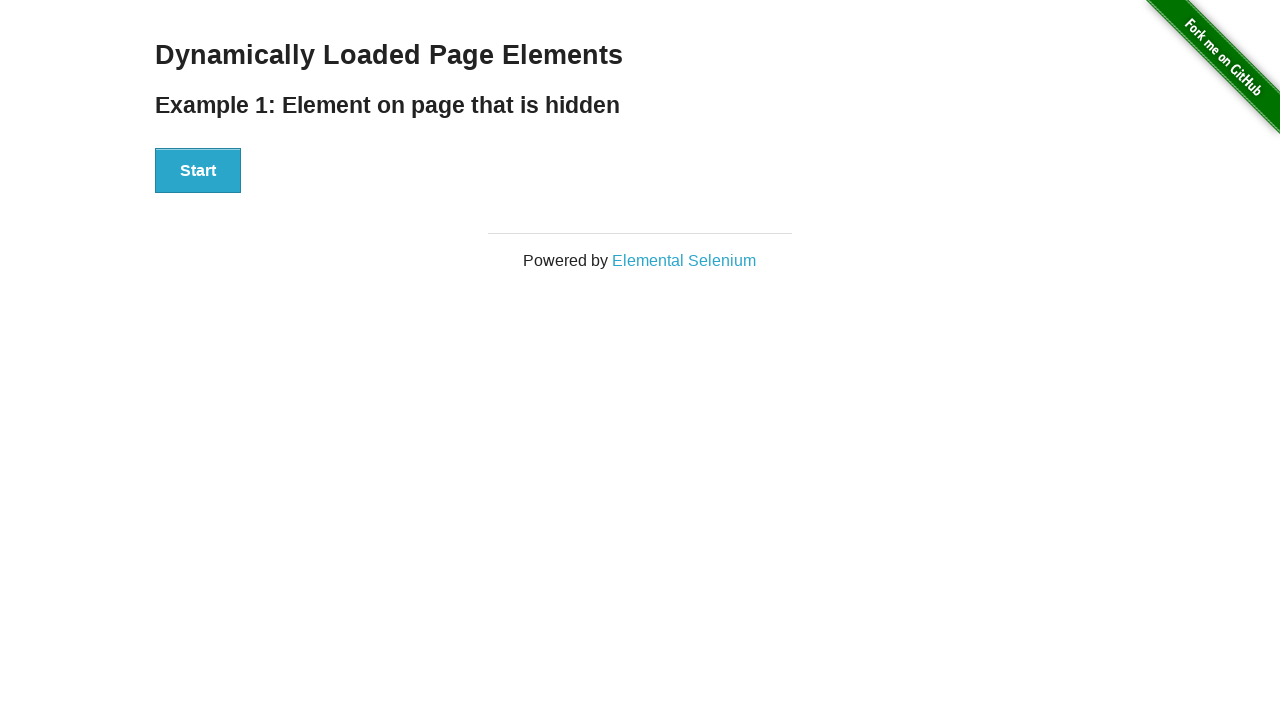

Clicked start button to trigger dynamic loading at (198, 171) on button
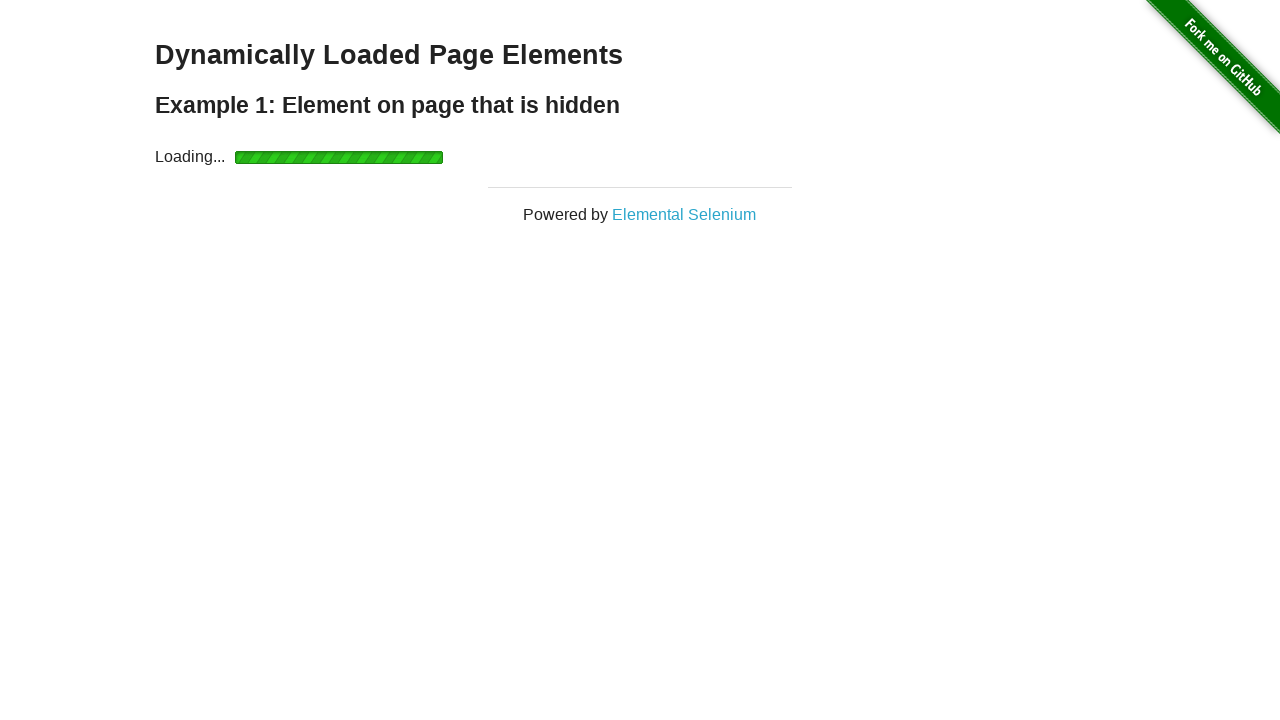

Waited for 'Hello World!' text to become visible
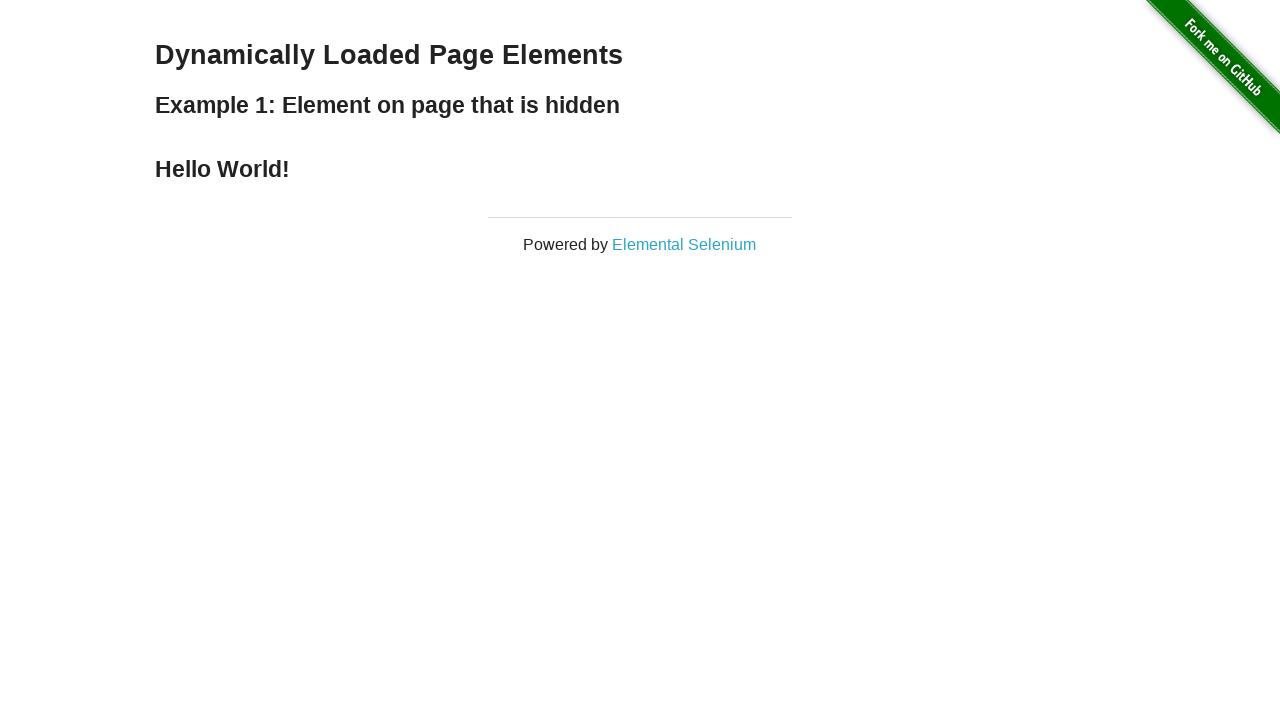

Located 'Hello World!' element
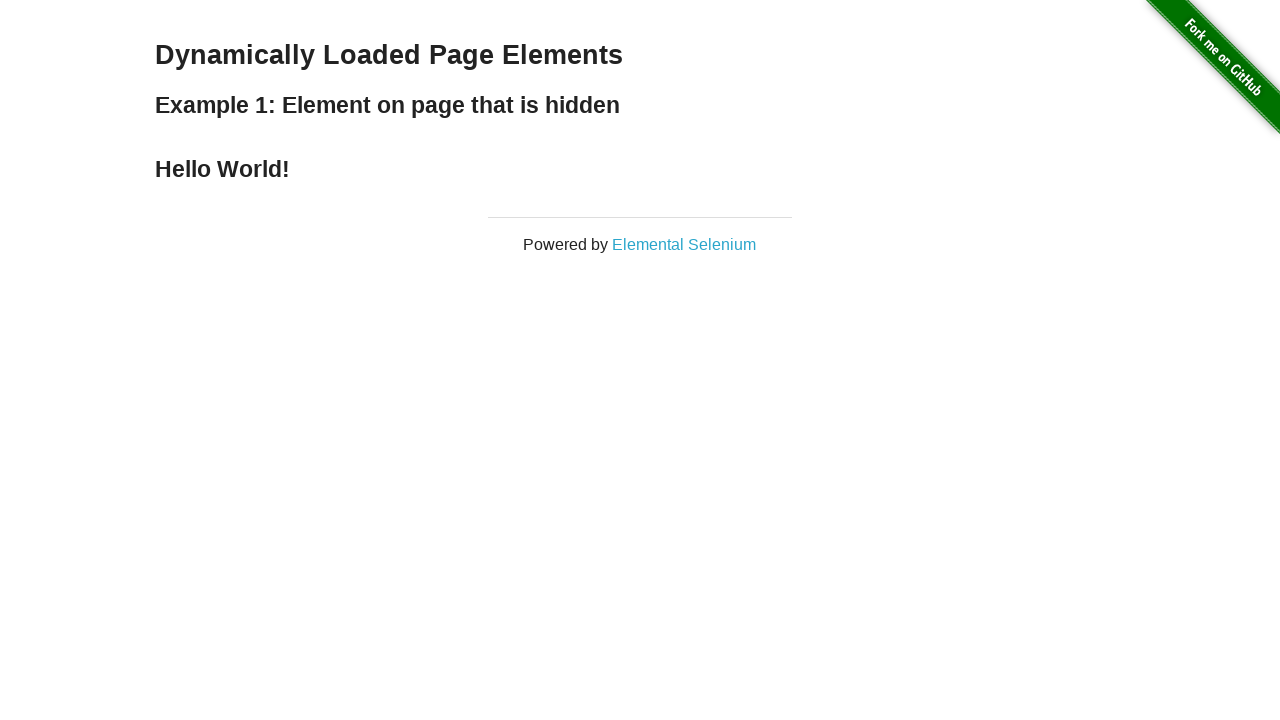

Verified 'Hello World!' text content matches expected value
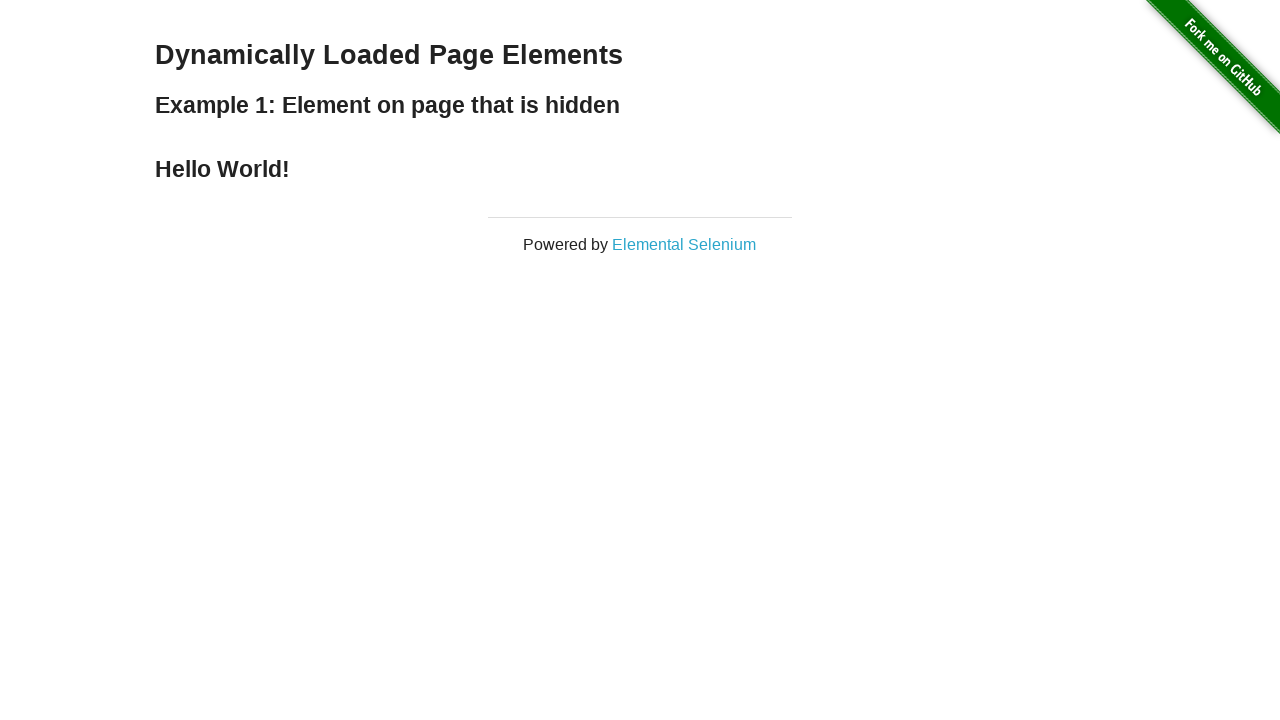

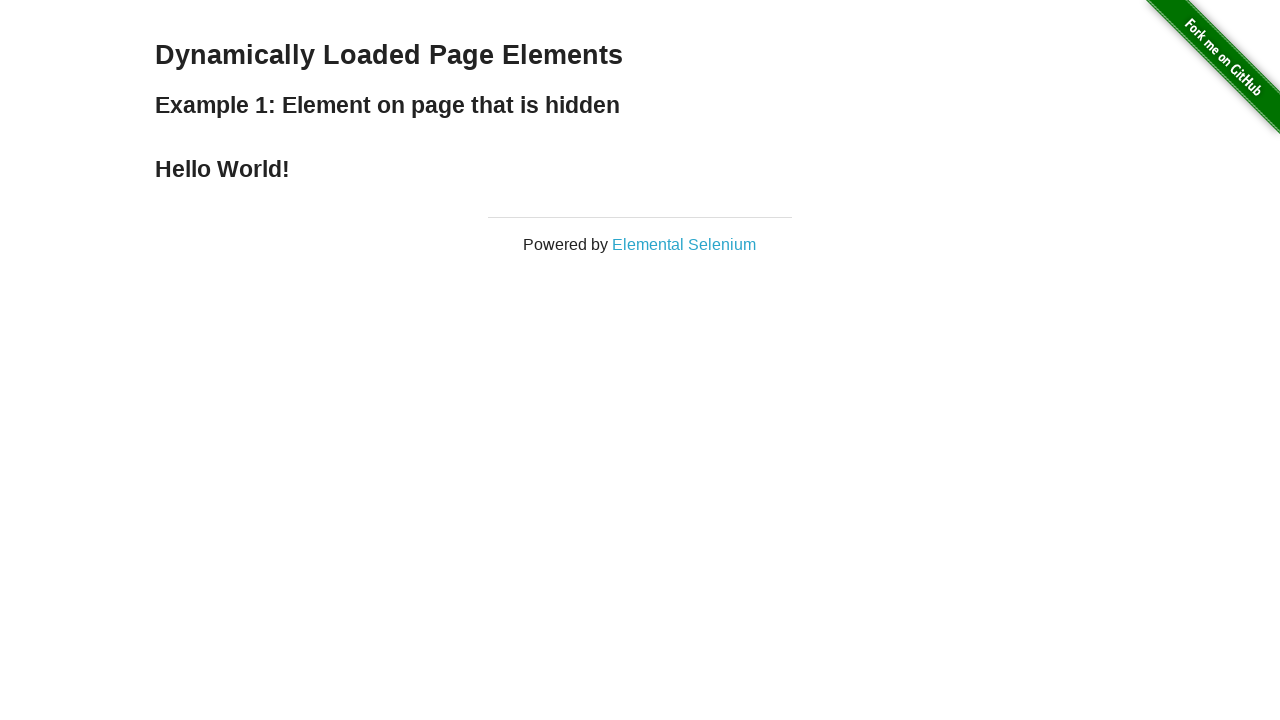